Tests navigation to the Elements section by clicking on the Elements card and verifying the URL changes to the elements page

Starting URL: https://demoqa.com/

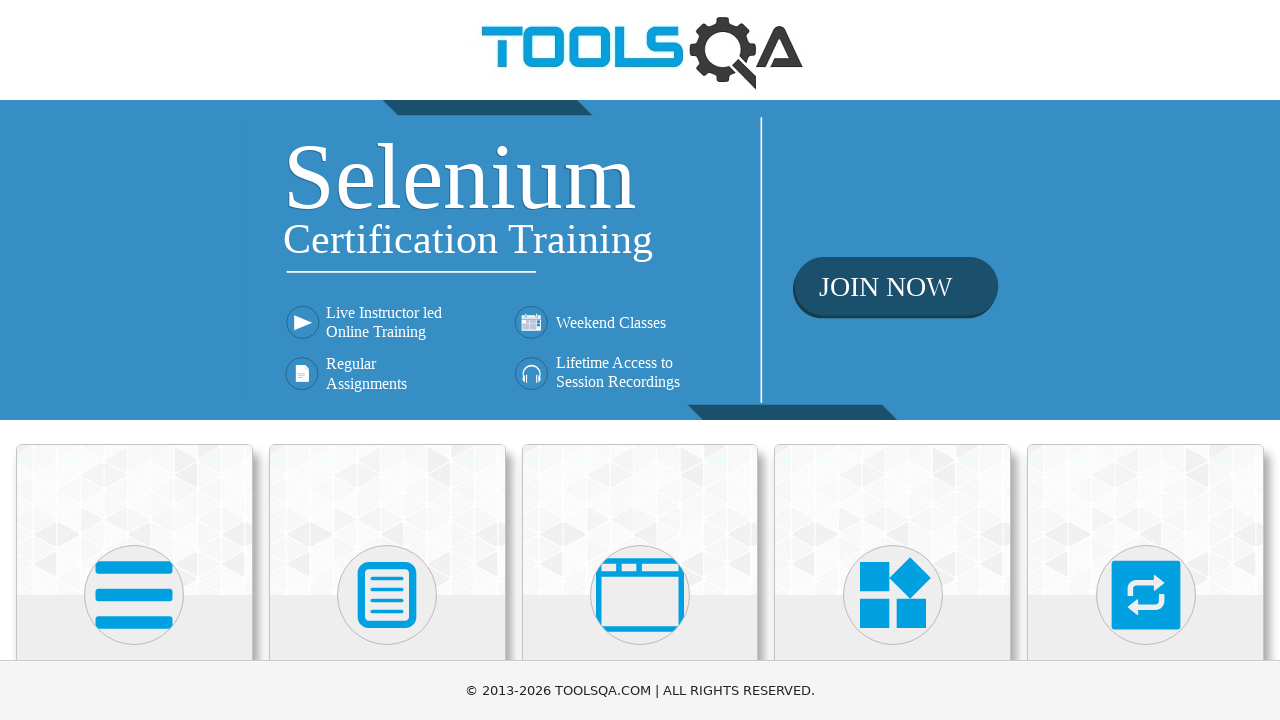

Clicked on the Elements card at (134, 360) on .card-body:has-text('Elements')
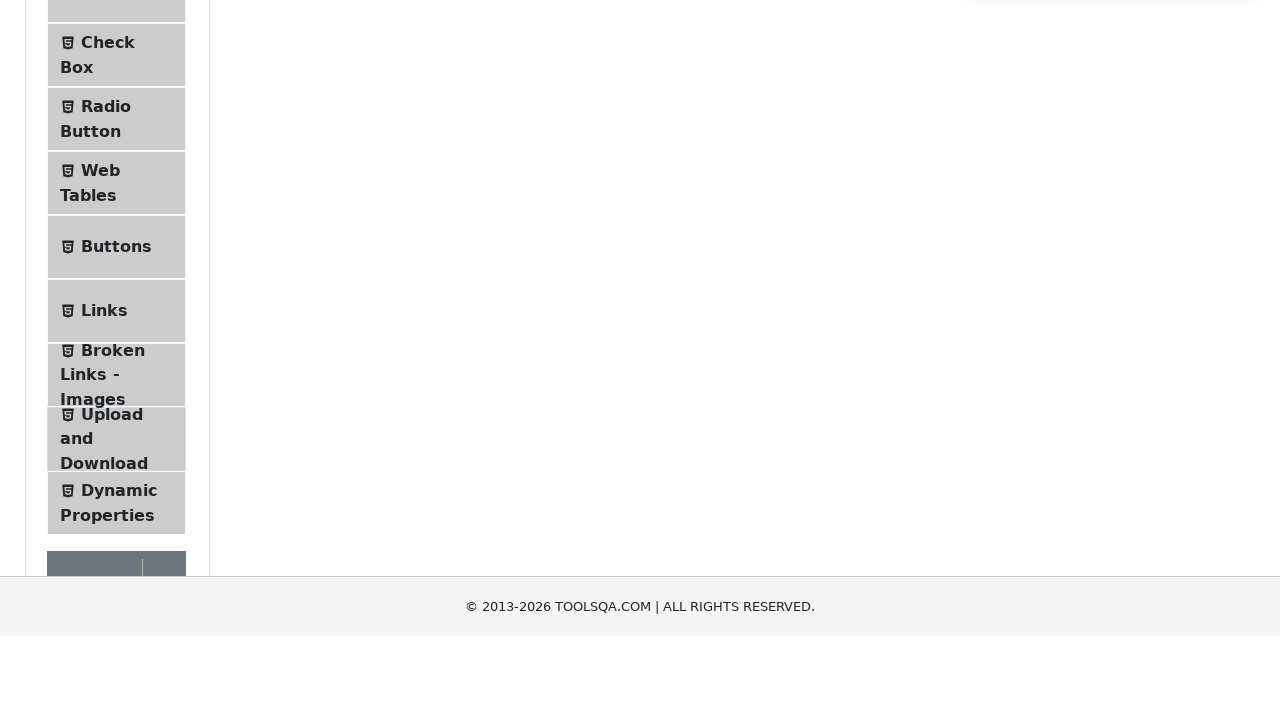

Verified navigation to elements page - URL changed to https://demoqa.com/elements
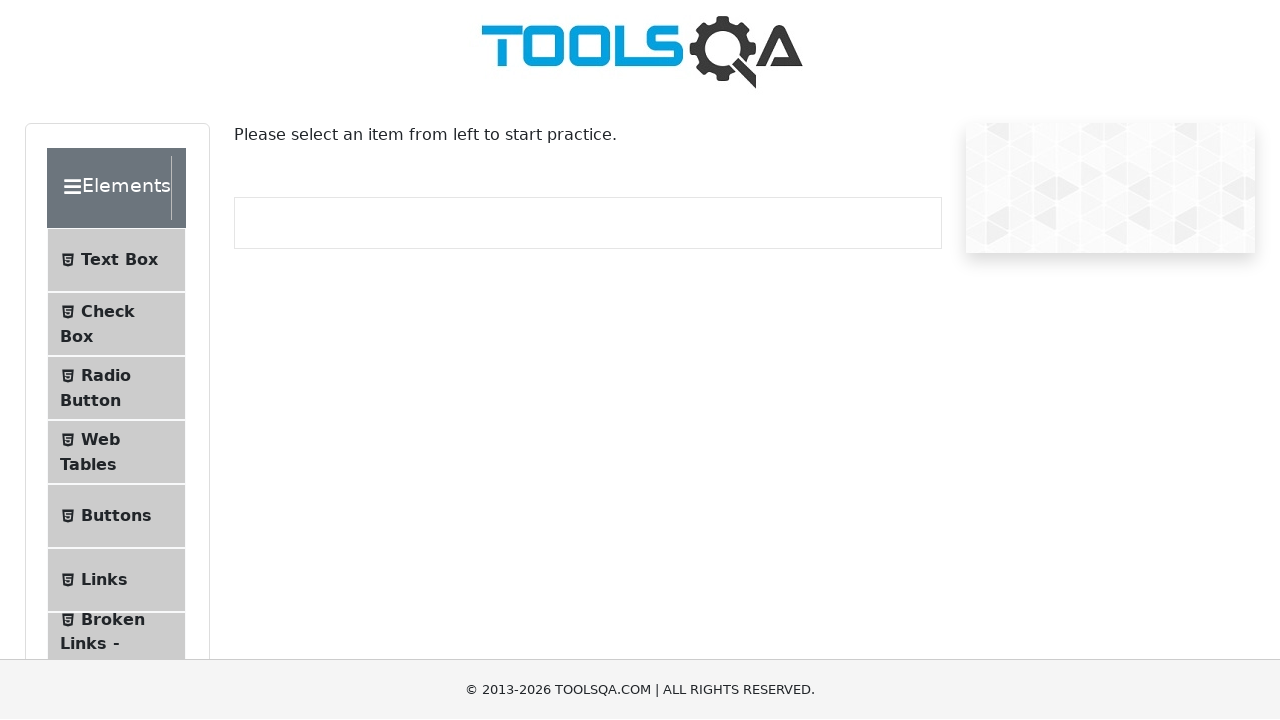

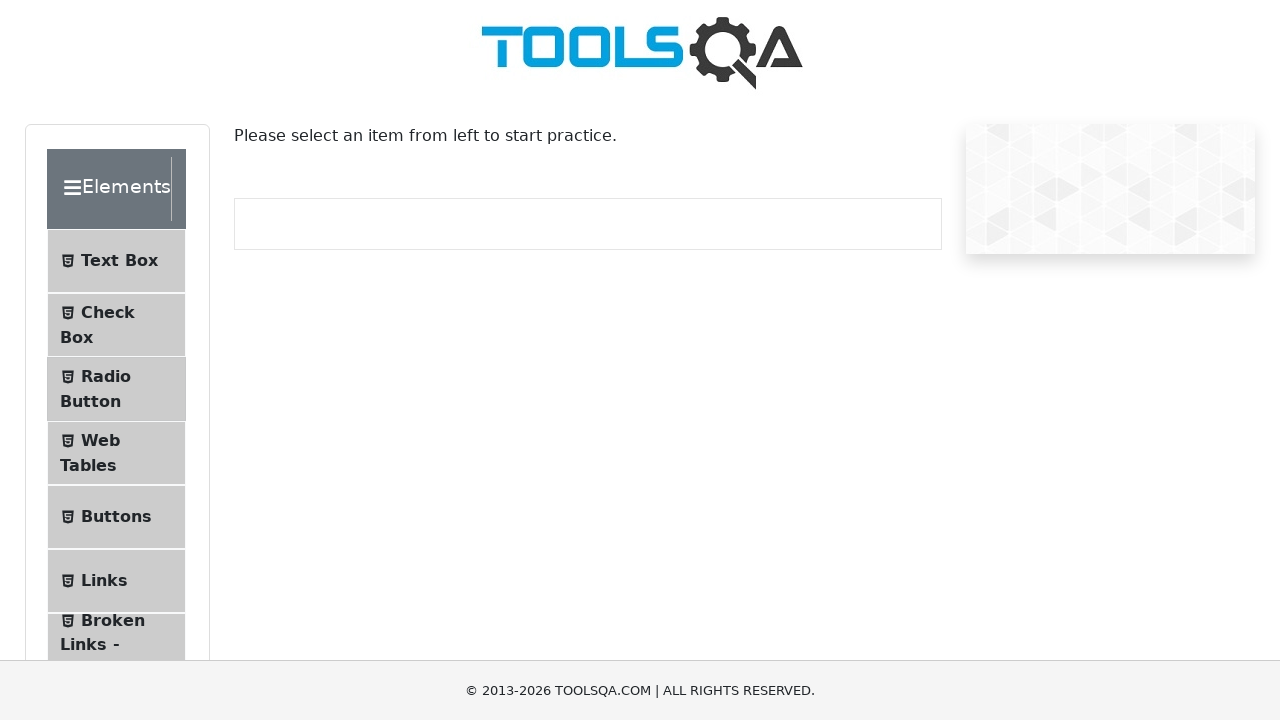